Tests that whitespace is trimmed from edited todo text

Starting URL: https://demo.playwright.dev/todomvc

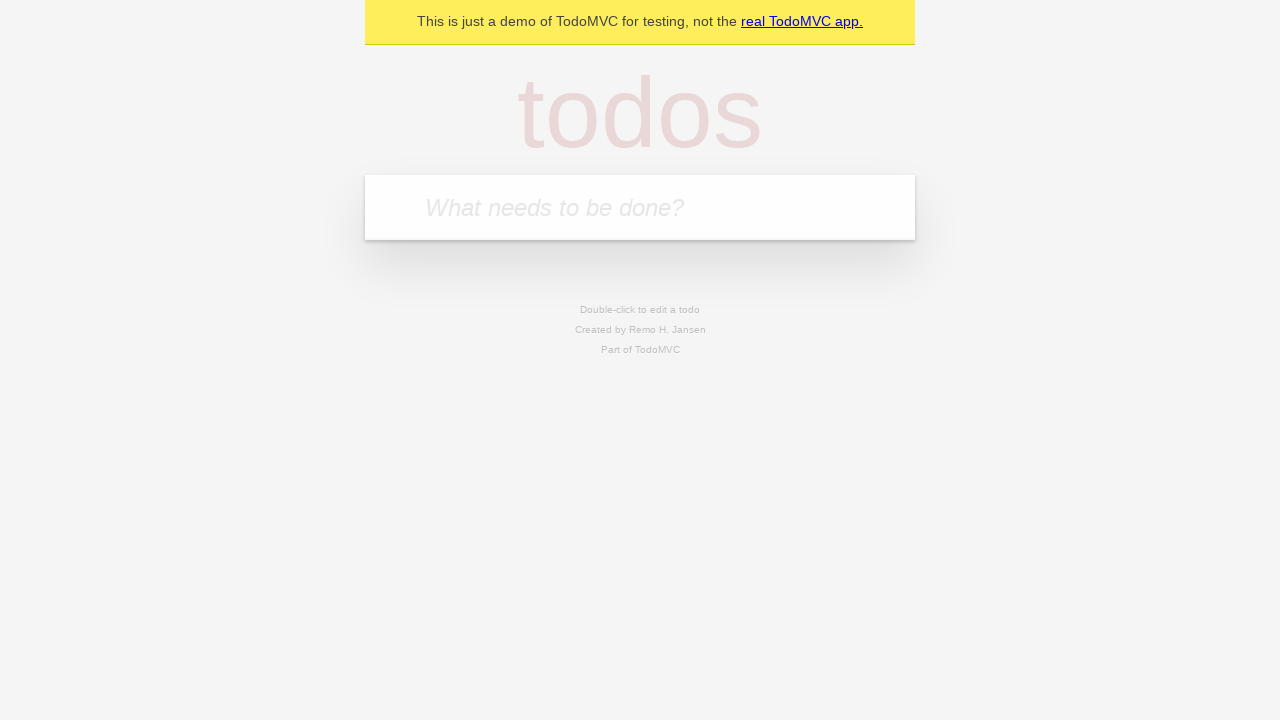

Filled new todo input with 'buy some cheese' on internal:attr=[placeholder="What needs to be done?"i]
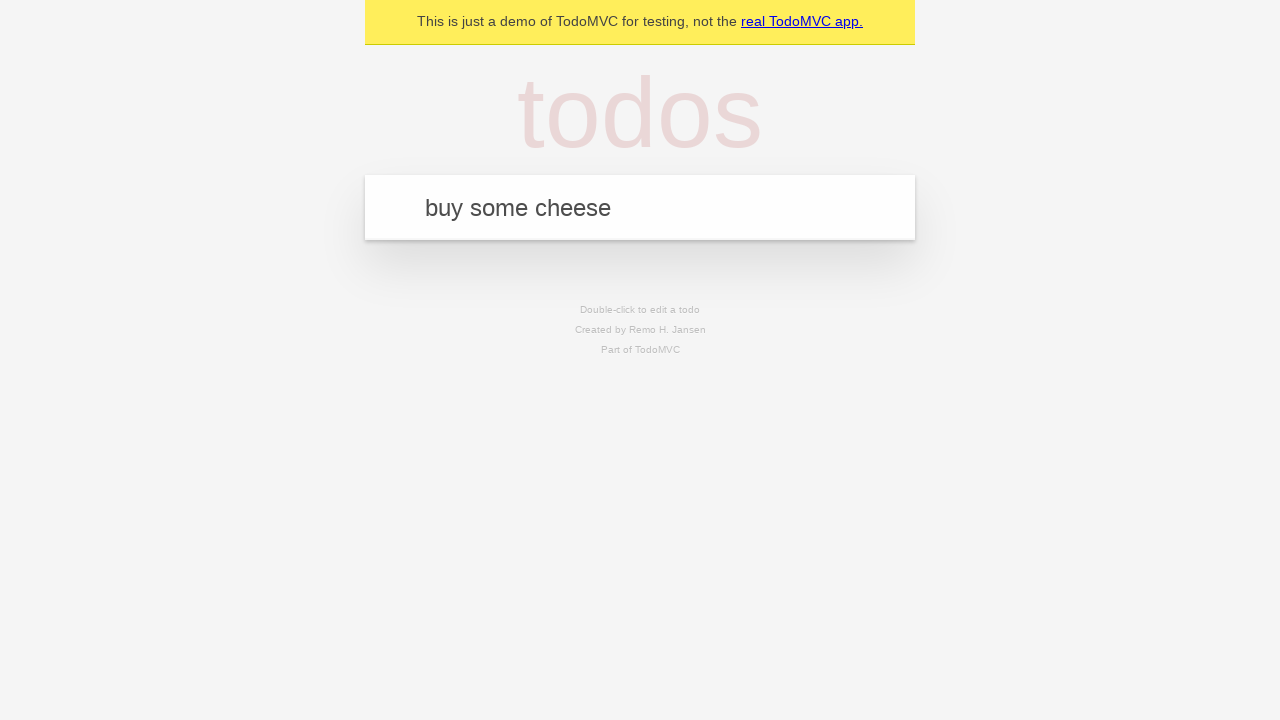

Pressed Enter to create todo 'buy some cheese' on internal:attr=[placeholder="What needs to be done?"i]
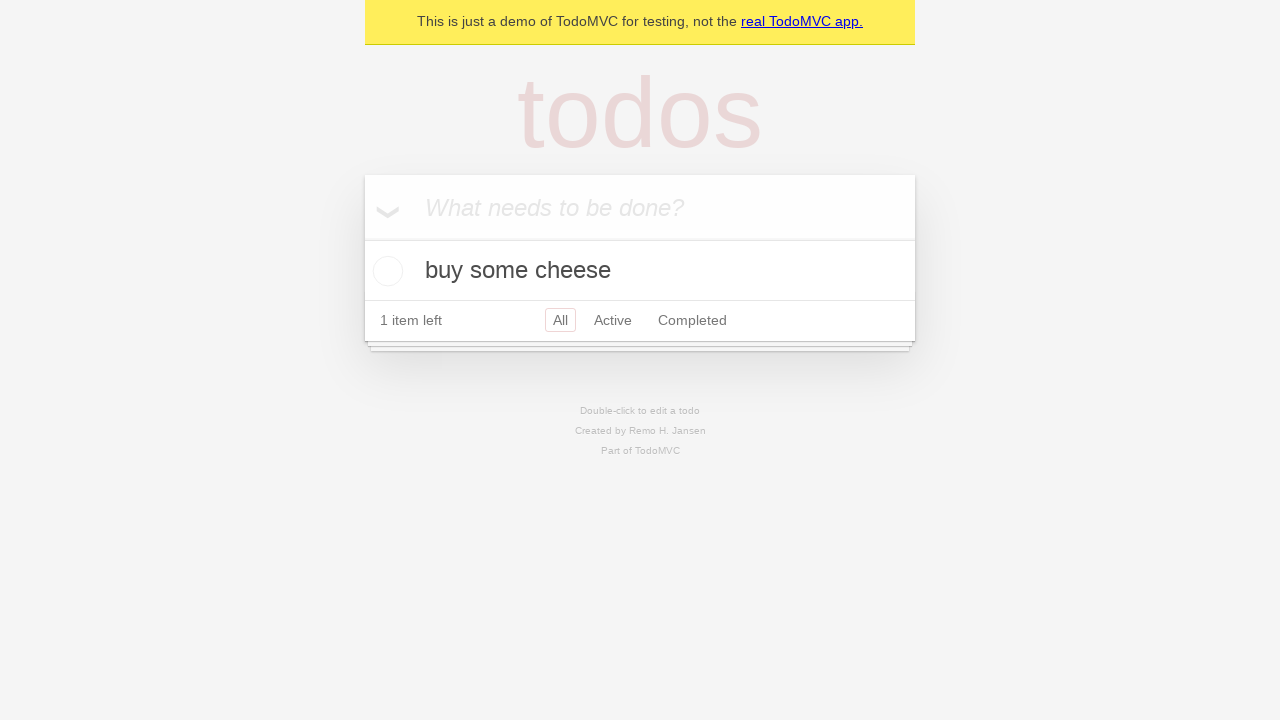

Filled new todo input with 'feed the cat' on internal:attr=[placeholder="What needs to be done?"i]
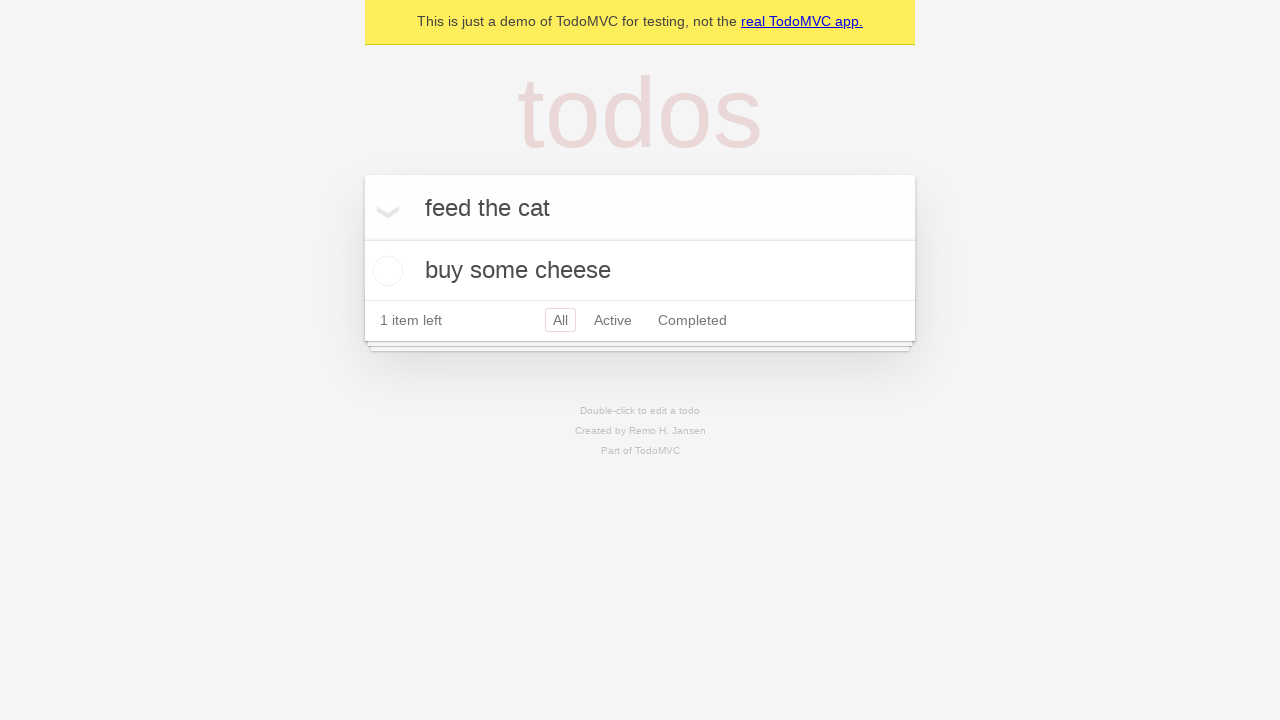

Pressed Enter to create todo 'feed the cat' on internal:attr=[placeholder="What needs to be done?"i]
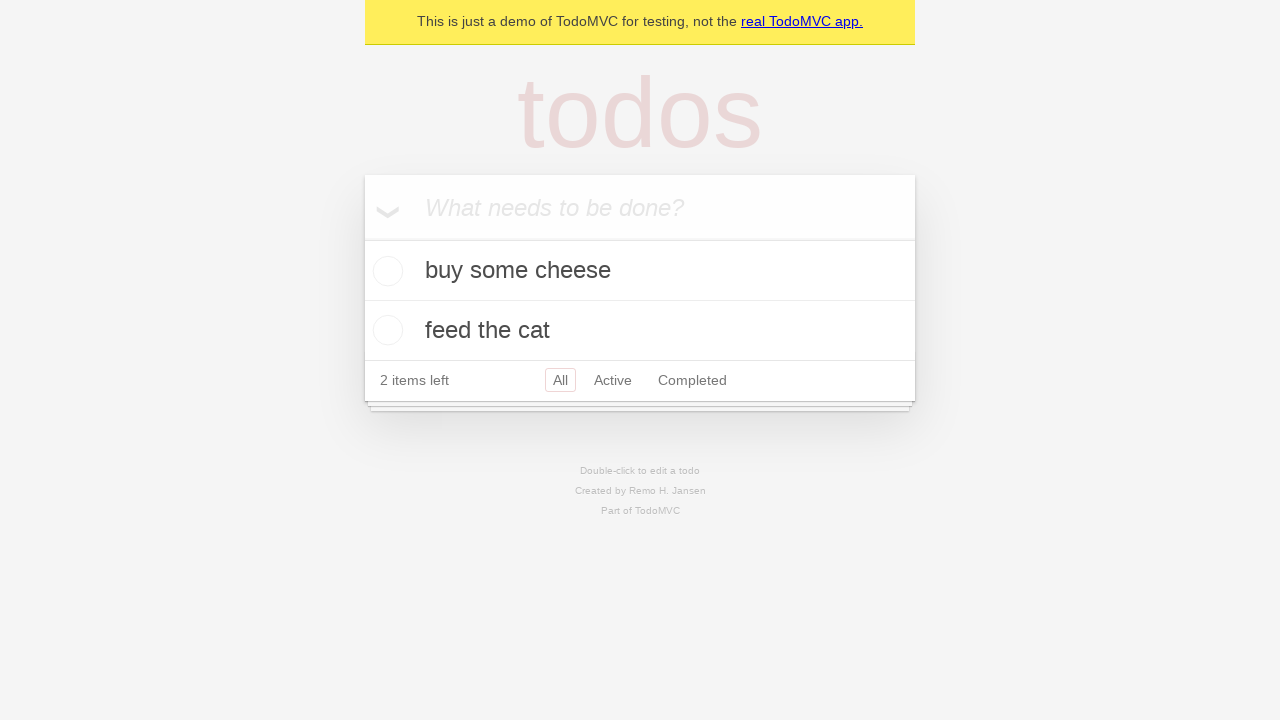

Filled new todo input with 'book a doctors appointment' on internal:attr=[placeholder="What needs to be done?"i]
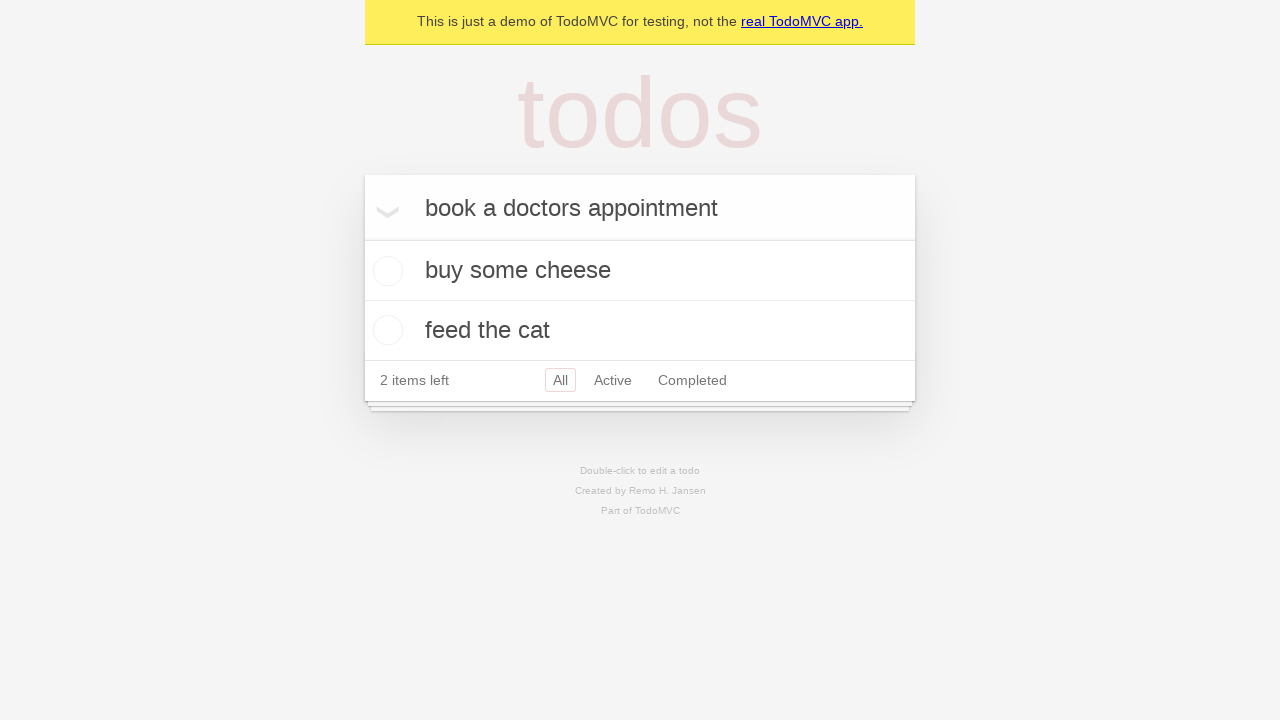

Pressed Enter to create todo 'book a doctors appointment' on internal:attr=[placeholder="What needs to be done?"i]
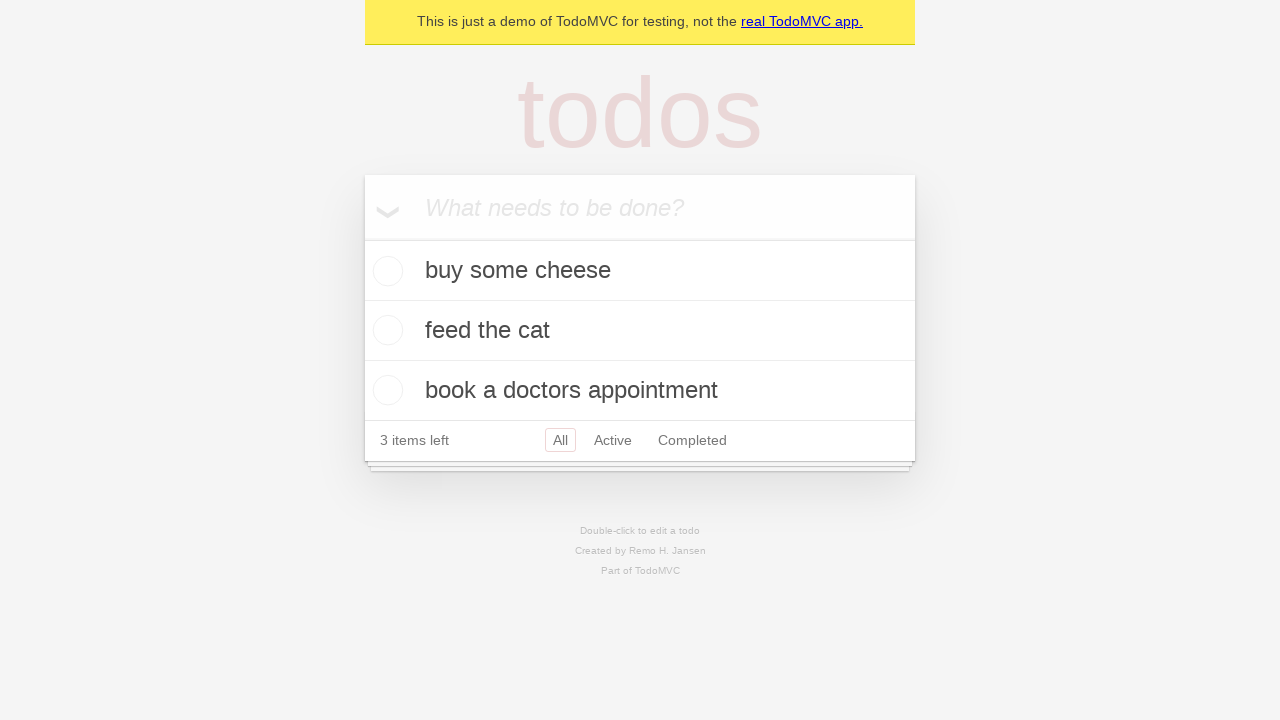

Double-clicked second todo item to enter edit mode at (640, 331) on internal:testid=[data-testid="todo-item"s] >> nth=1
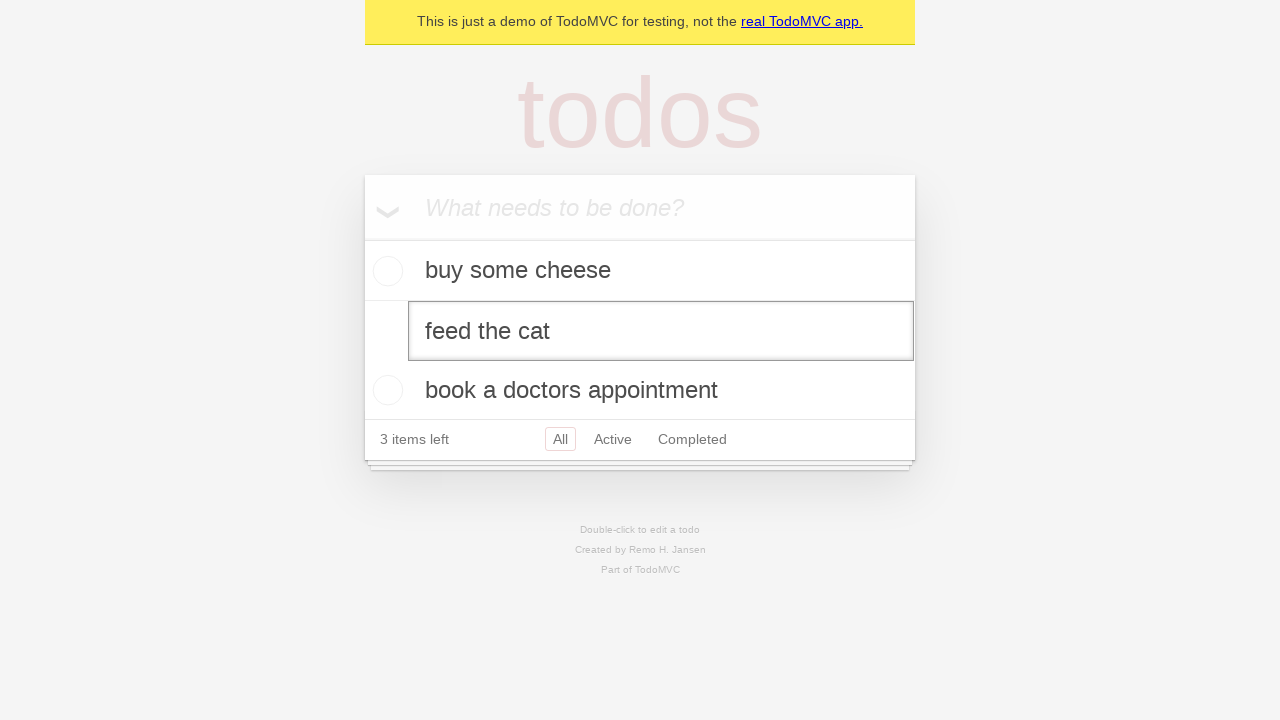

Filled edit input with whitespace-padded text '    buy some sausages    ' on internal:testid=[data-testid="todo-item"s] >> nth=1 >> internal:role=textbox[nam
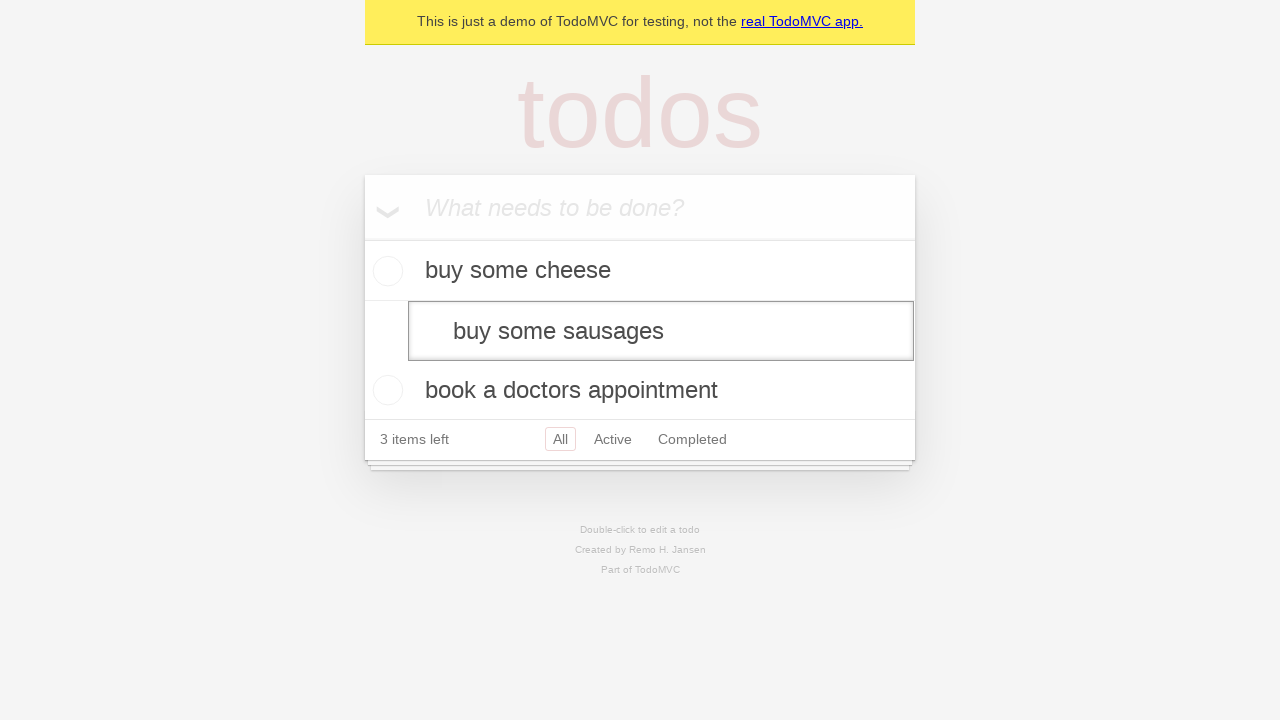

Pressed Enter to save edited todo with trimmed whitespace on internal:testid=[data-testid="todo-item"s] >> nth=1 >> internal:role=textbox[nam
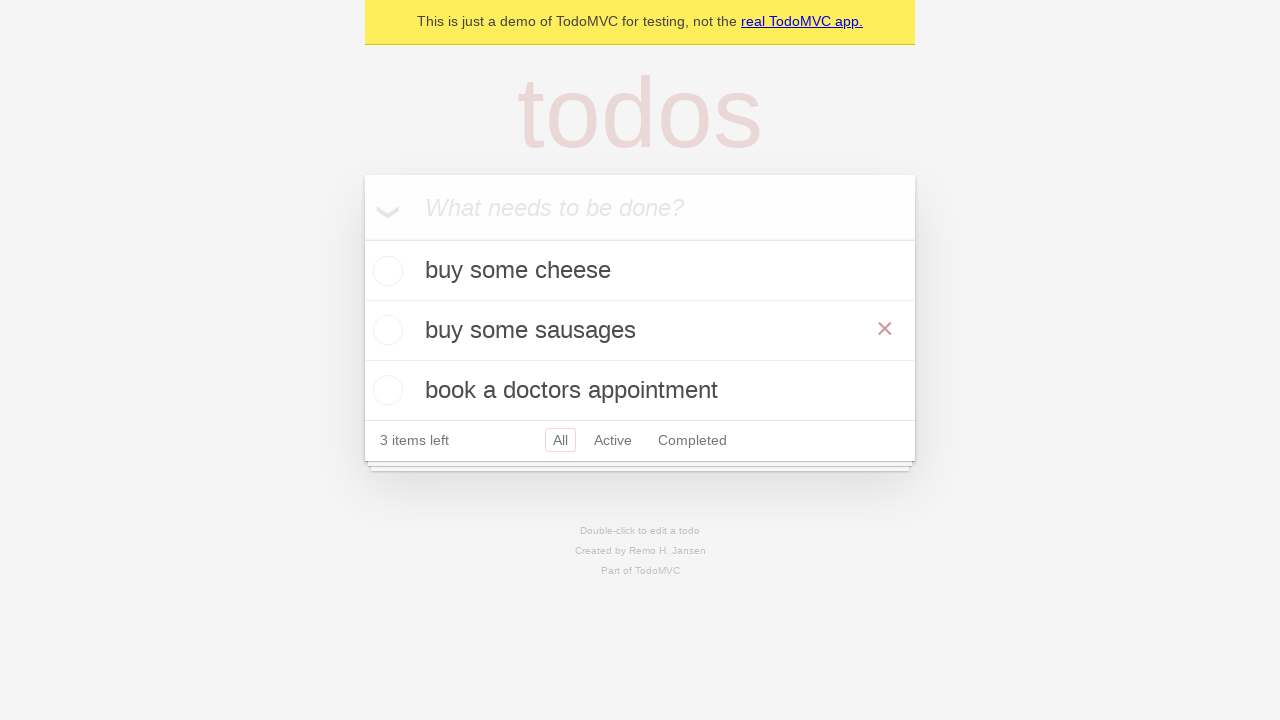

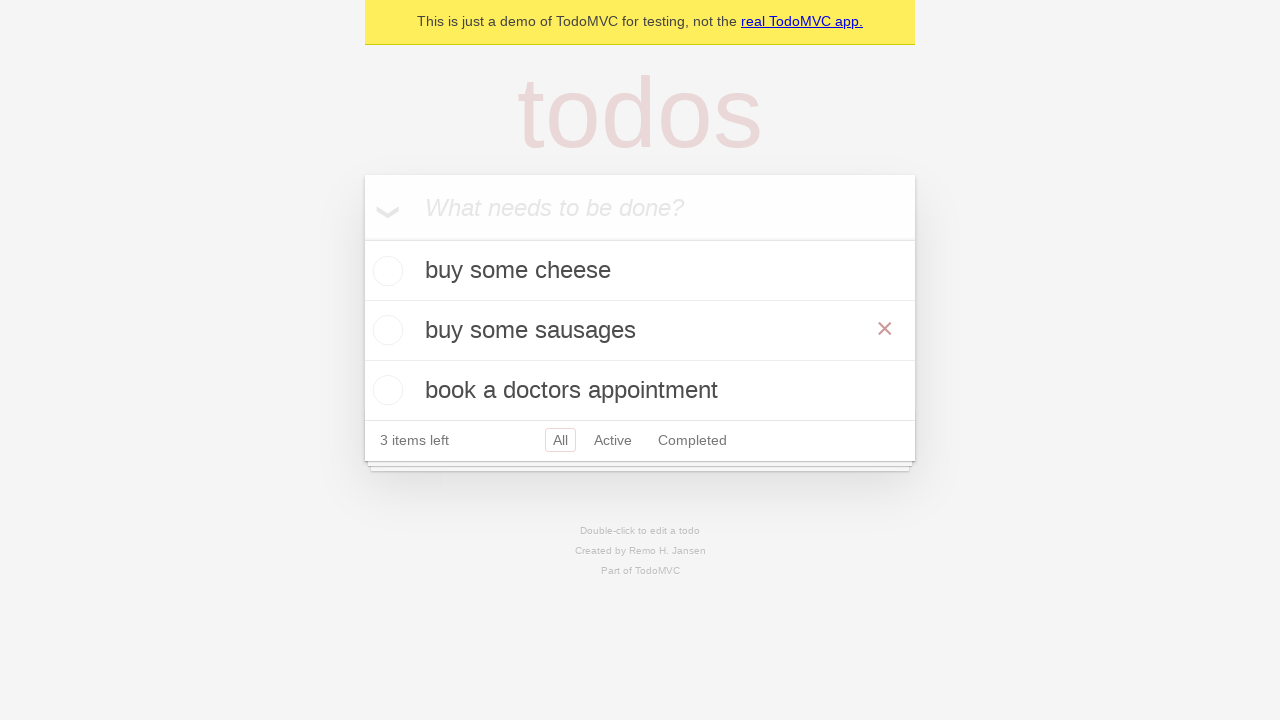